Navigates to Salesforce test page and verifies if a specific element with id "a" is present on the page

Starting URL: https://test.salesforce.com/

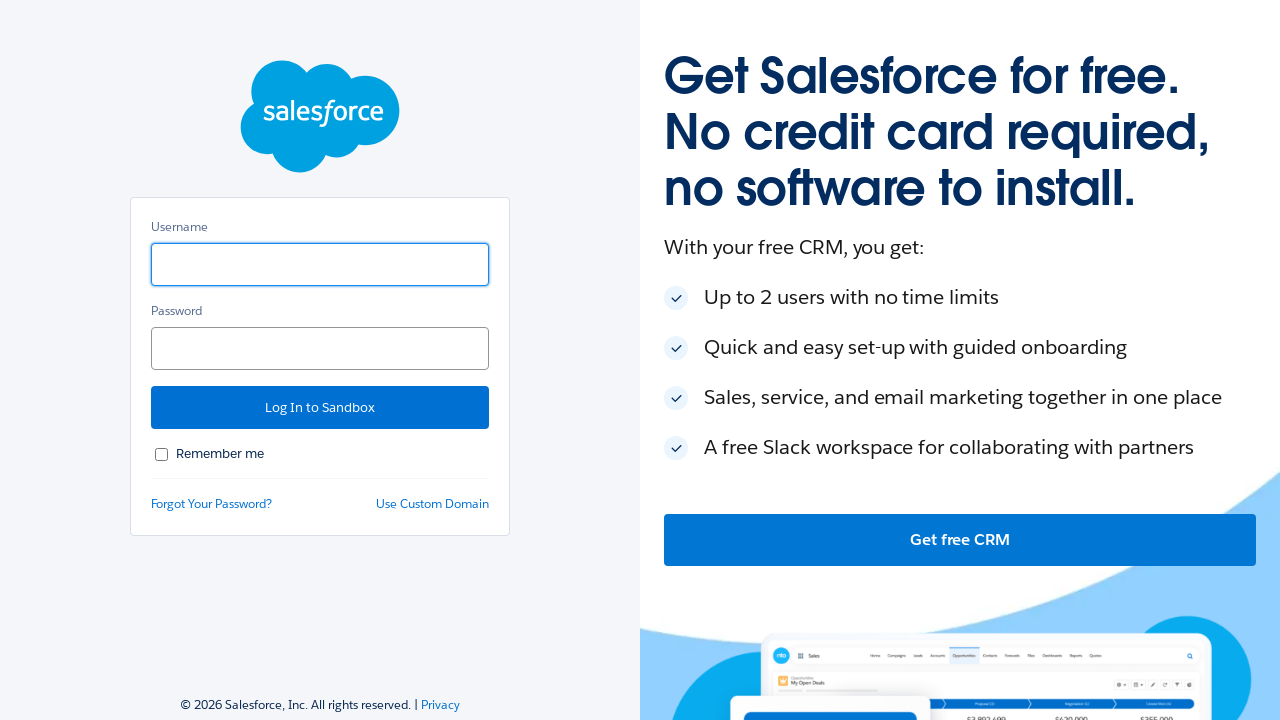

Navigated to Salesforce test page
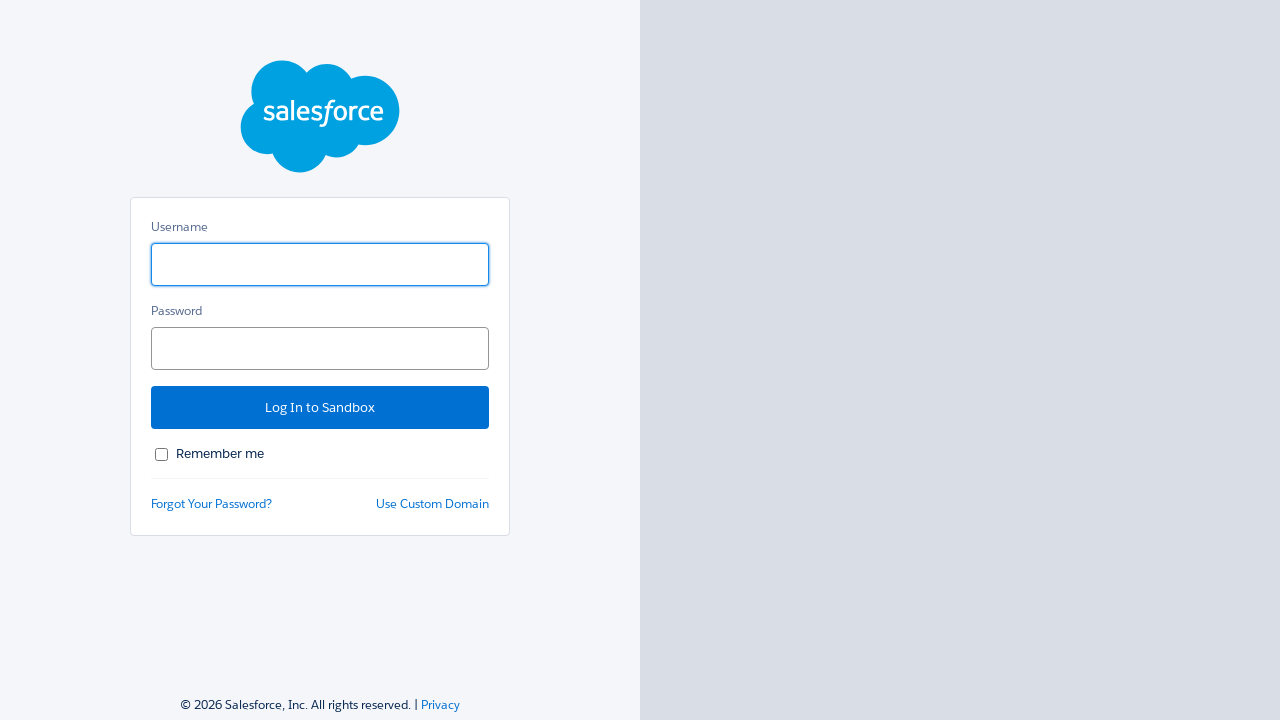

Set default timeout to 5000ms
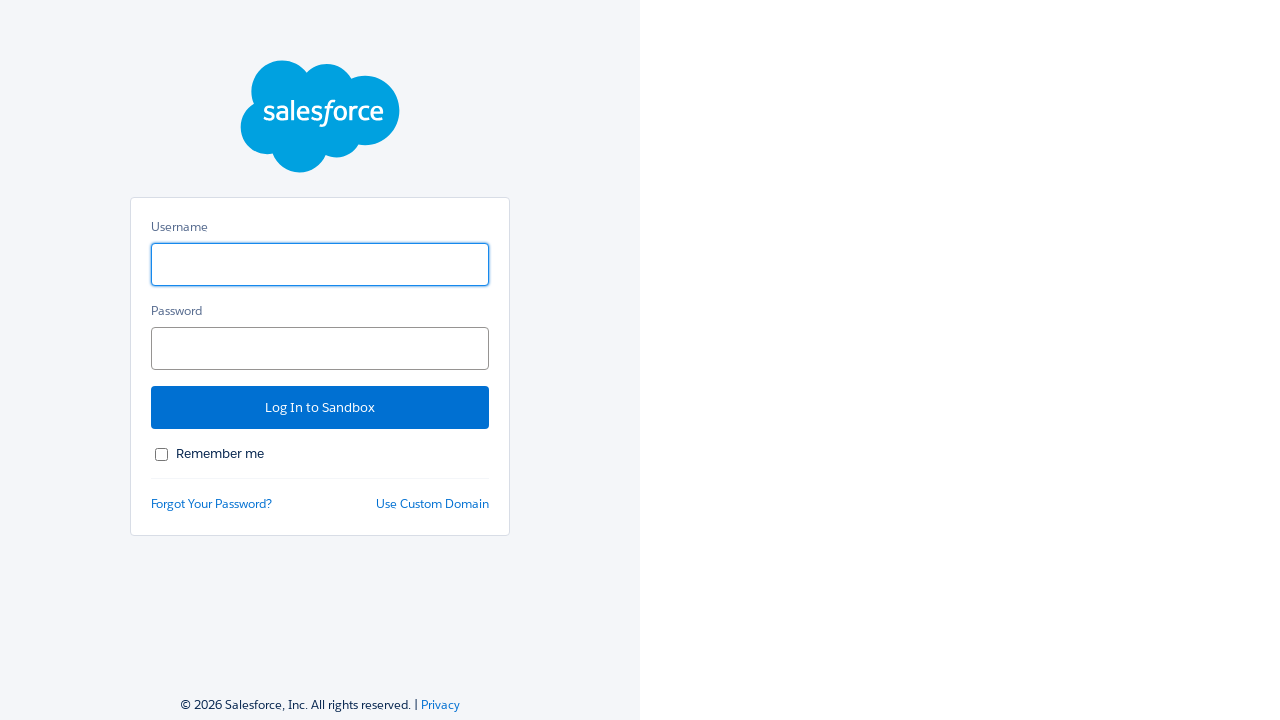

Checked if element with id 'a' is visible: False
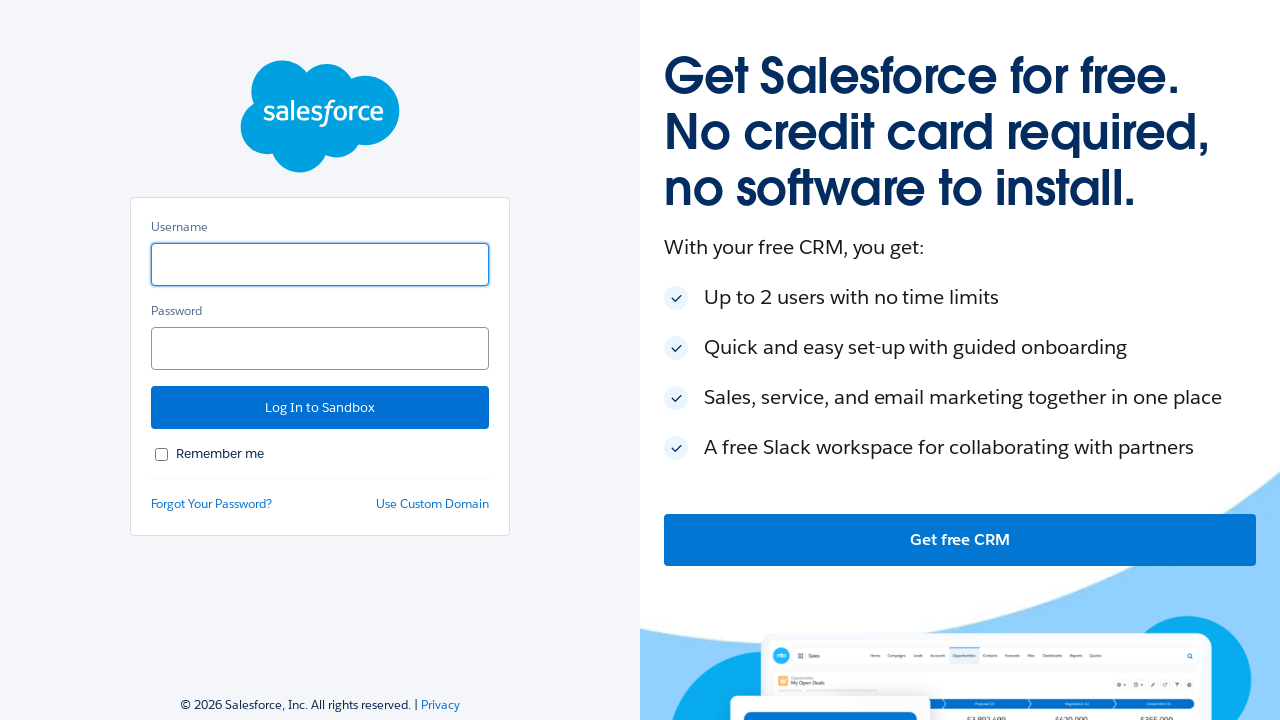

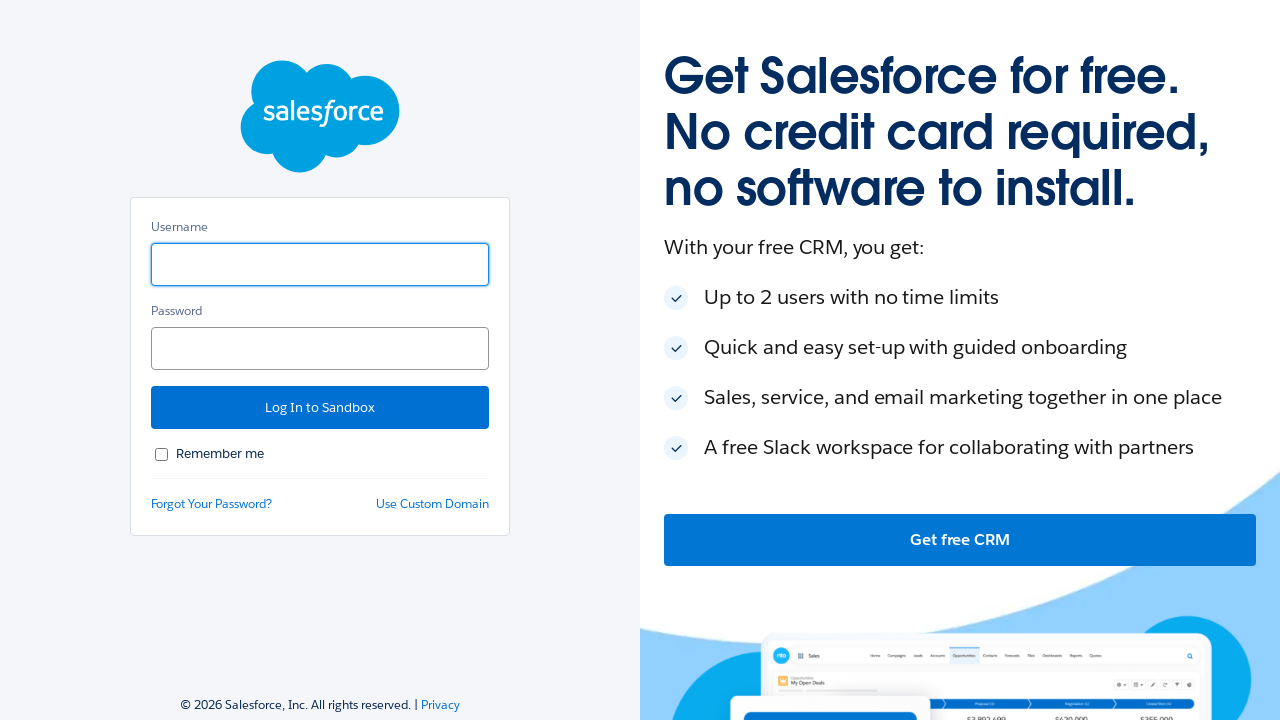